Tests that edits are saved when the input loses focus (blur event)

Starting URL: https://demo.playwright.dev/todomvc

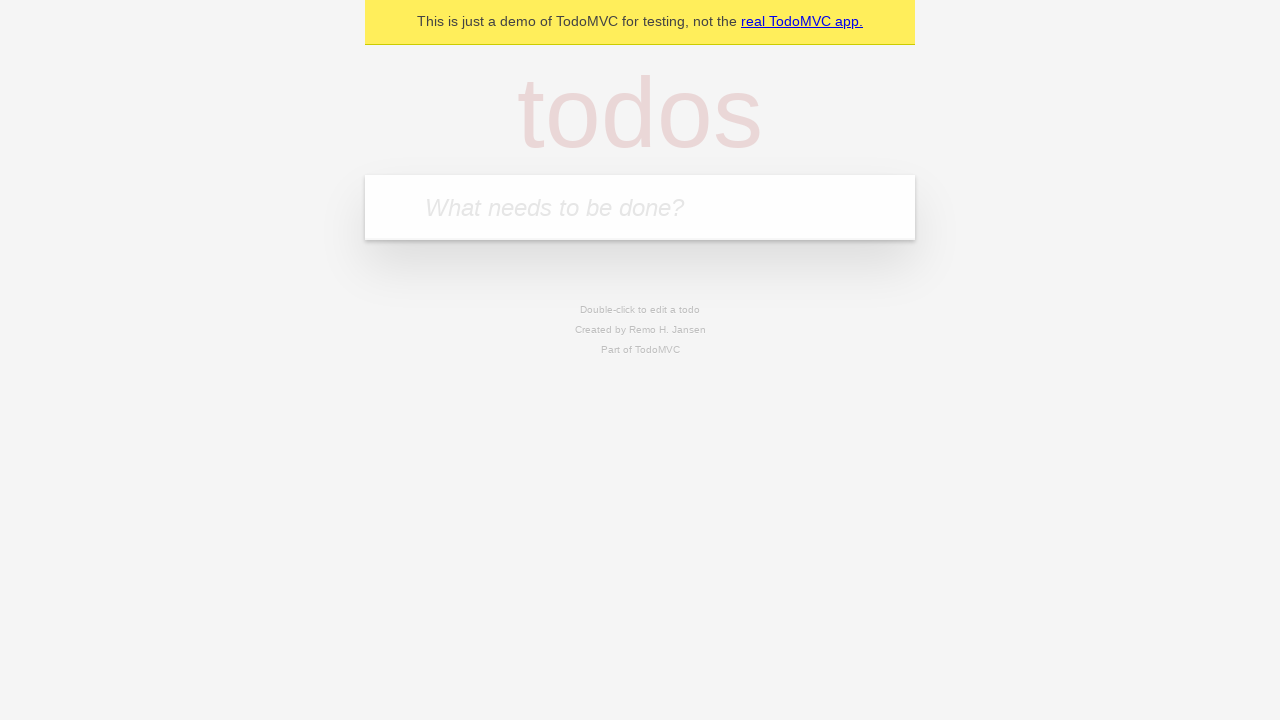

Filled todo input with 'buy some cheese' on internal:attr=[placeholder="What needs to be done?"i]
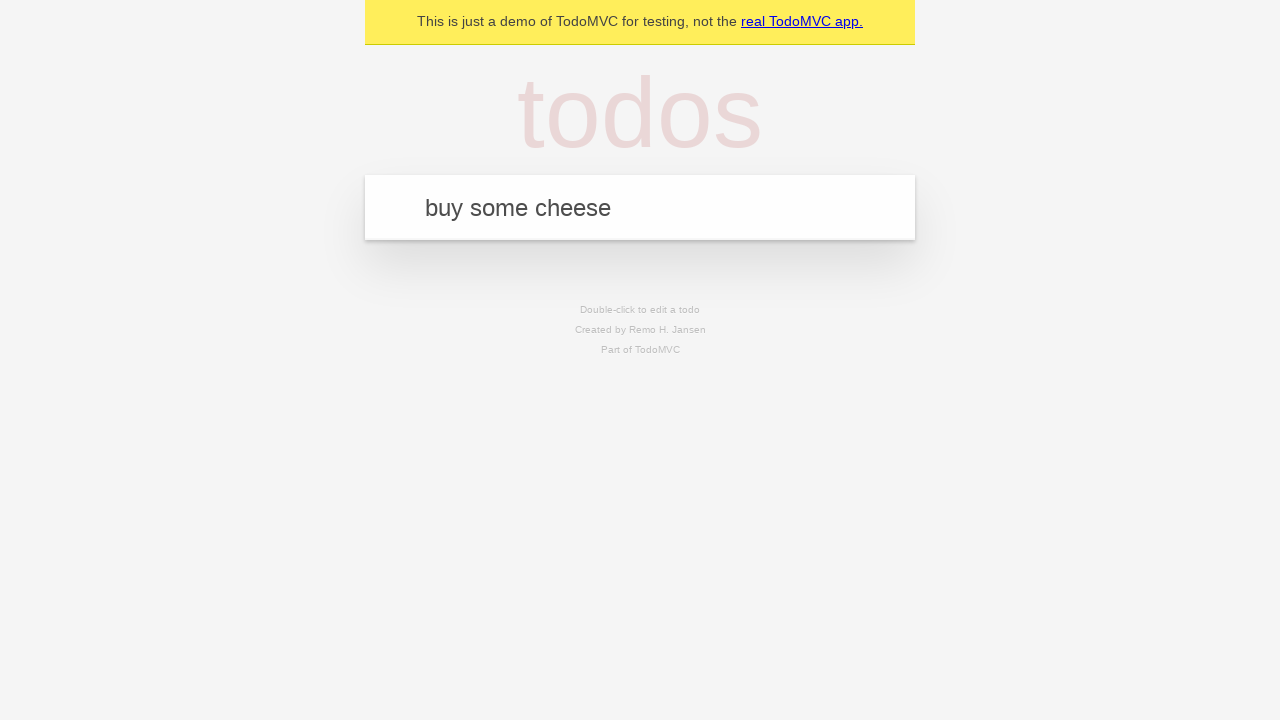

Pressed Enter to create first todo on internal:attr=[placeholder="What needs to be done?"i]
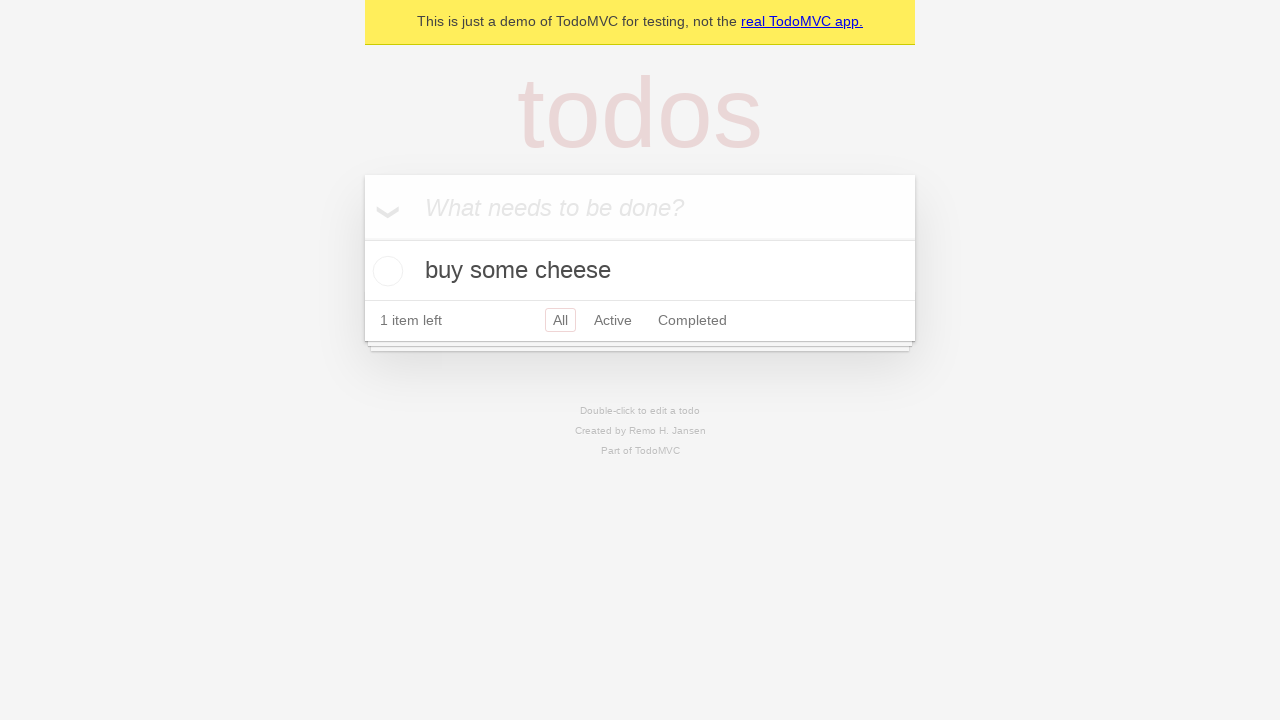

Filled todo input with 'feed the cat' on internal:attr=[placeholder="What needs to be done?"i]
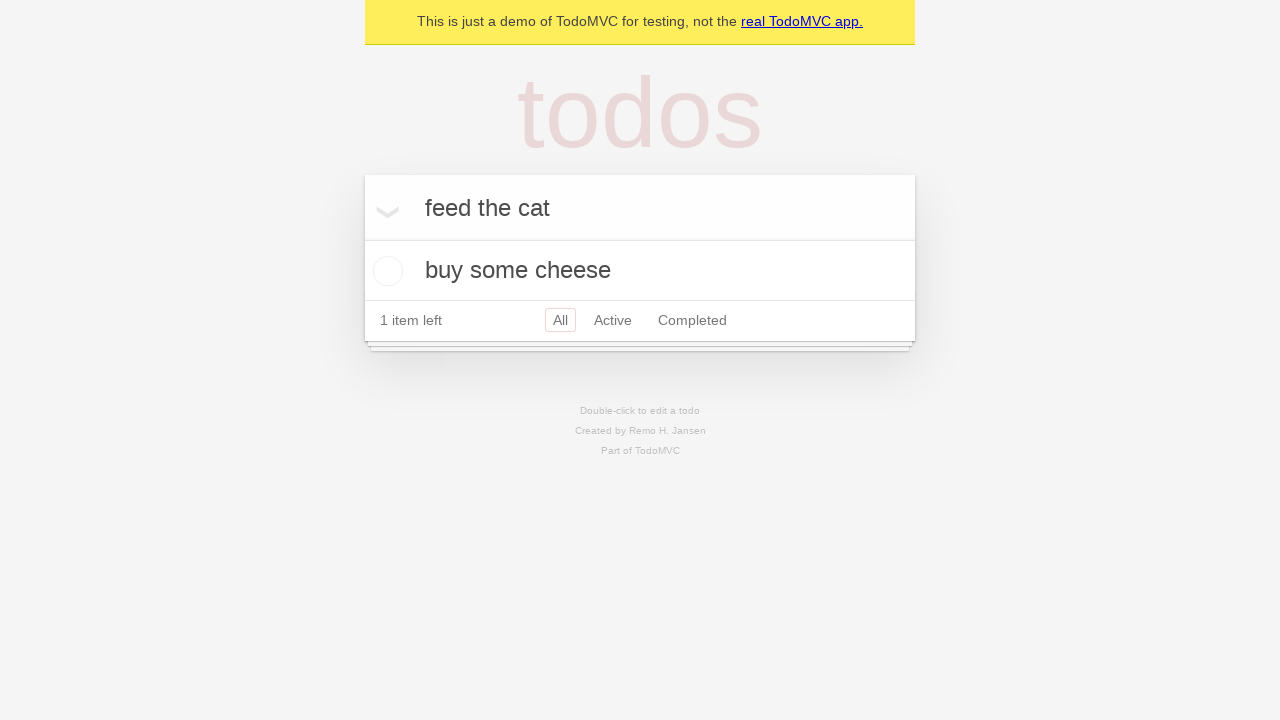

Pressed Enter to create second todo on internal:attr=[placeholder="What needs to be done?"i]
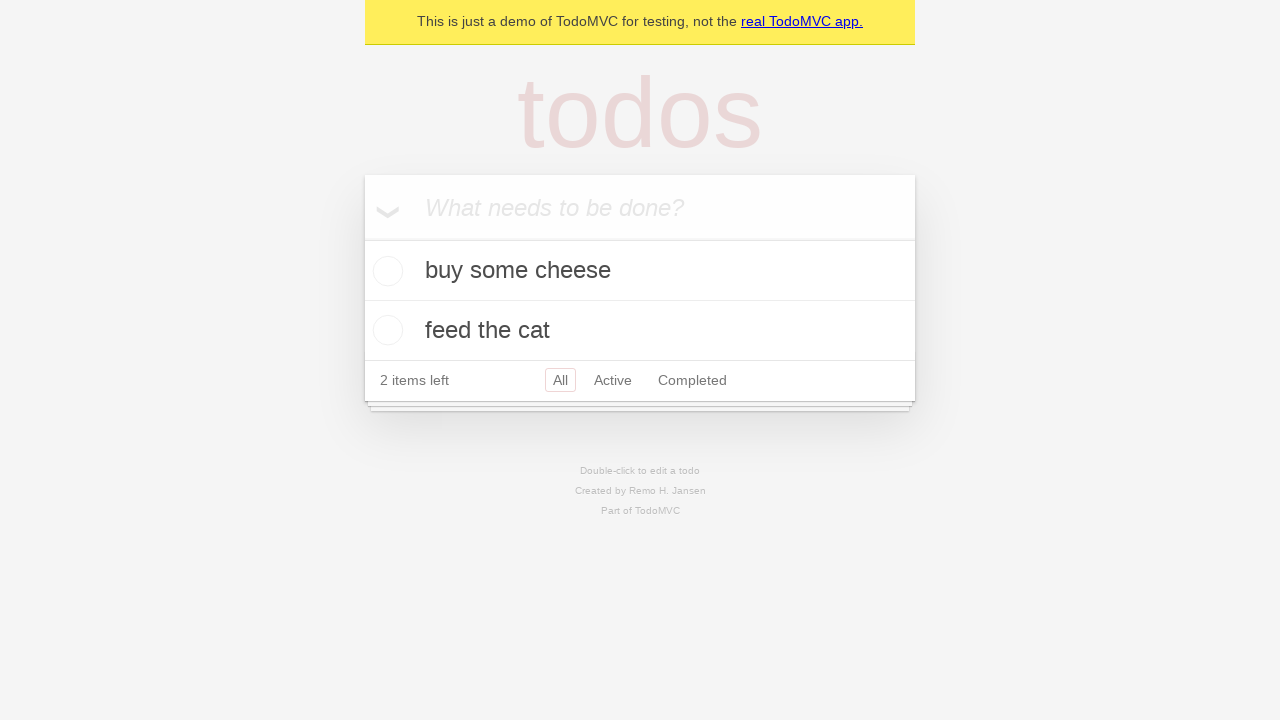

Filled todo input with 'book a doctors appointment' on internal:attr=[placeholder="What needs to be done?"i]
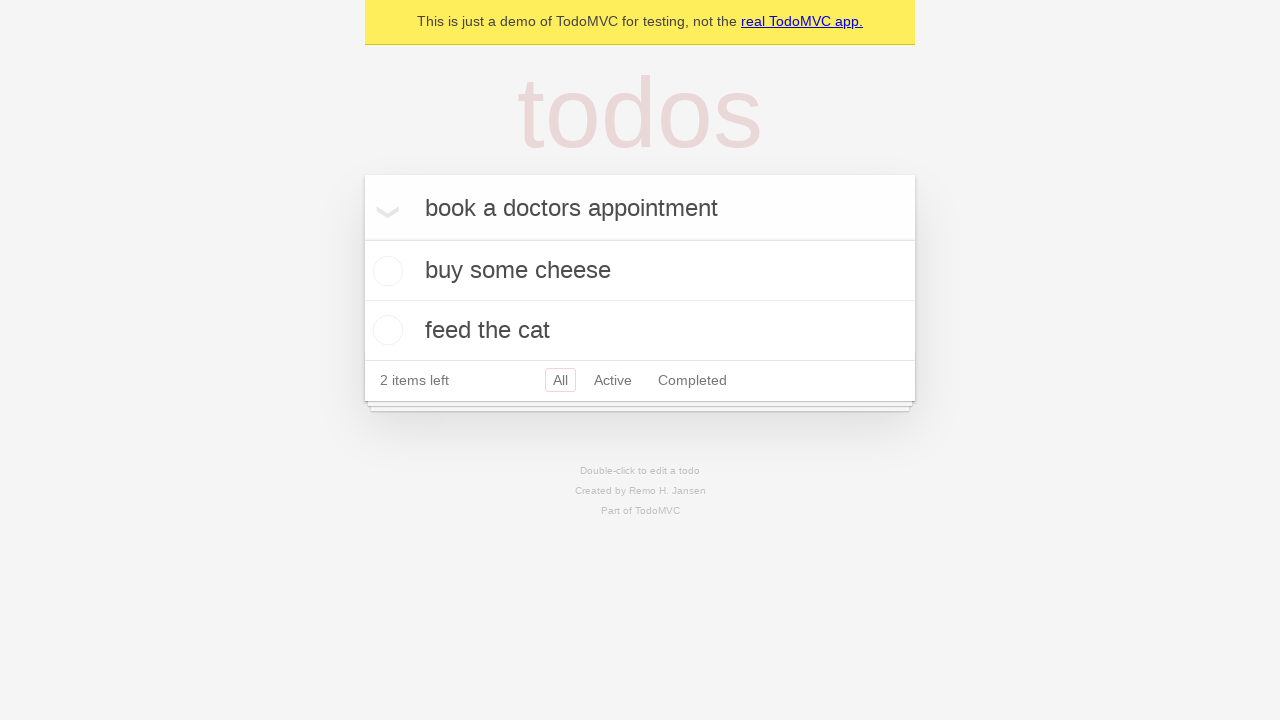

Pressed Enter to create third todo on internal:attr=[placeholder="What needs to be done?"i]
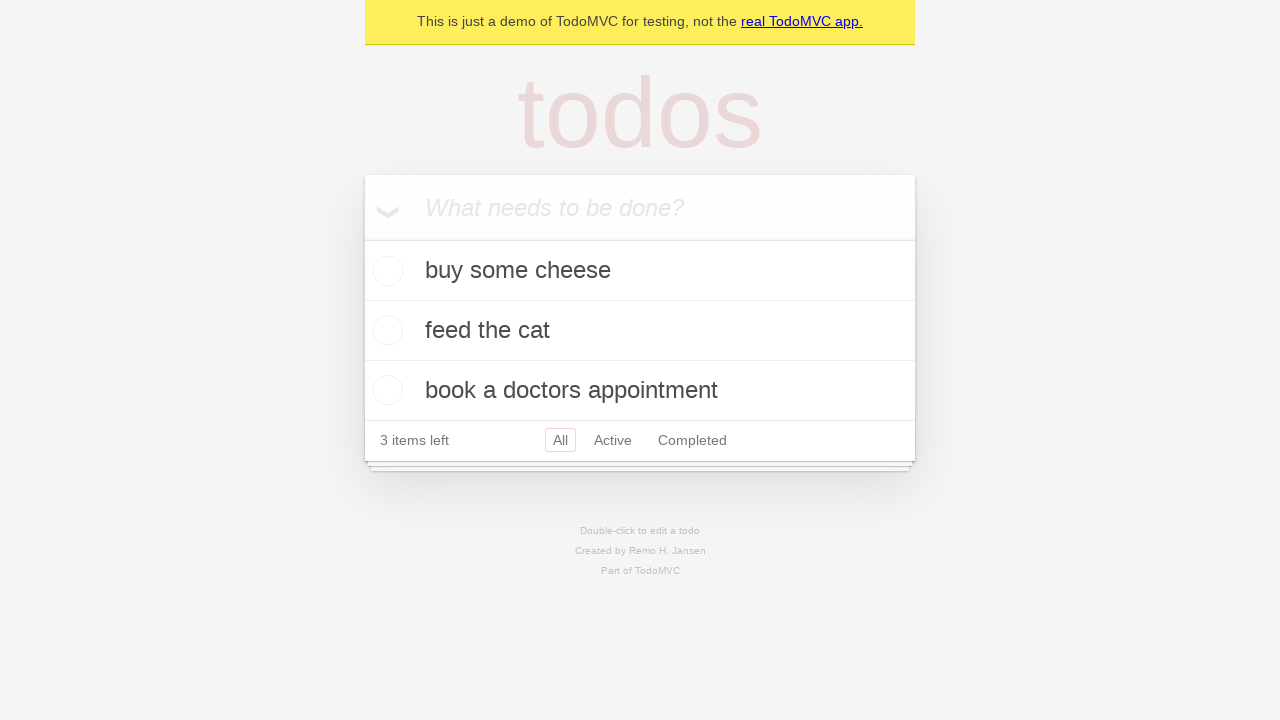

Waited for 3 todos to be created
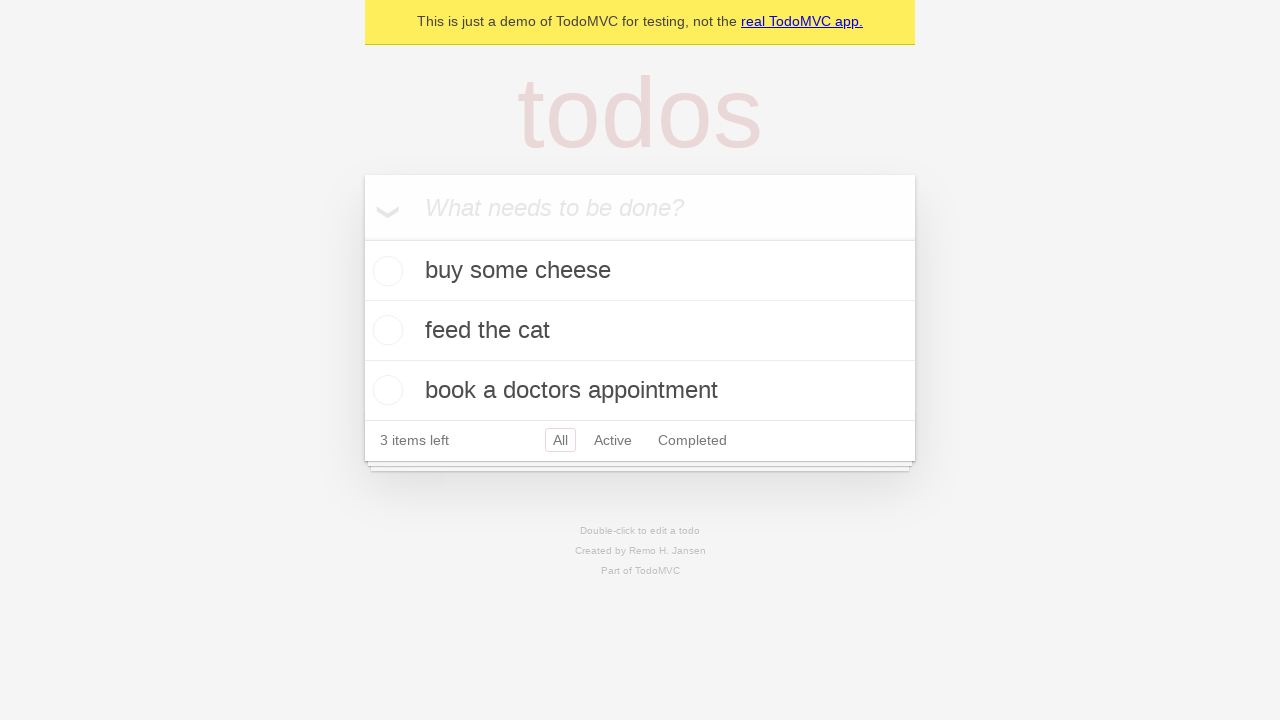

Double-clicked second todo to enter edit mode at (640, 331) on internal:testid=[data-testid="todo-item"s] >> nth=1
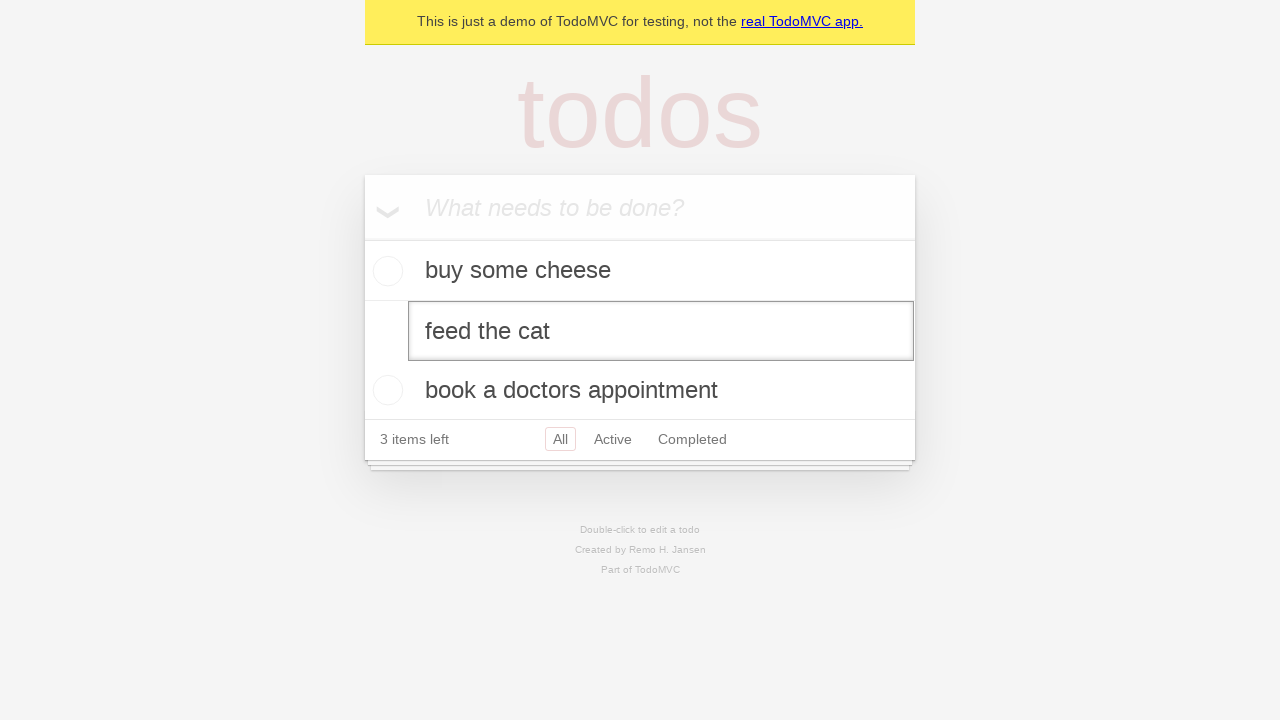

Filled edit field with 'buy some sausages' on internal:testid=[data-testid="todo-item"s] >> nth=1 >> internal:role=textbox[nam
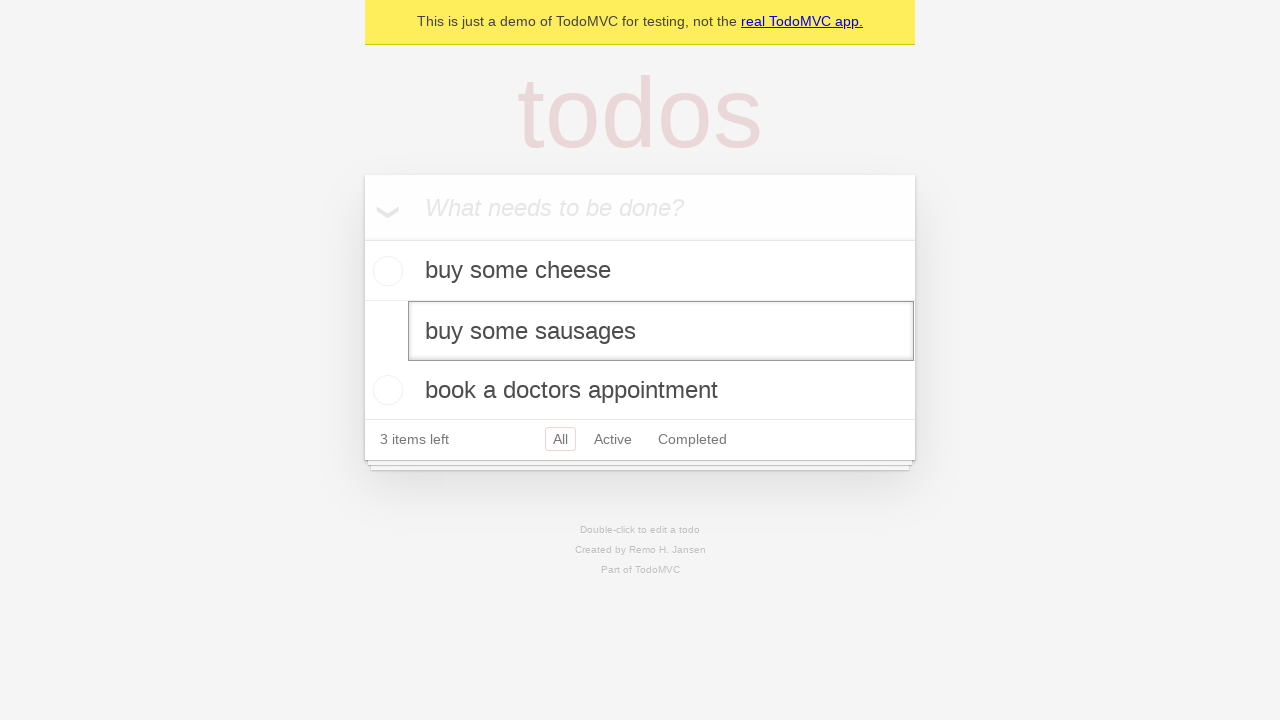

Dispatched blur event to save edits
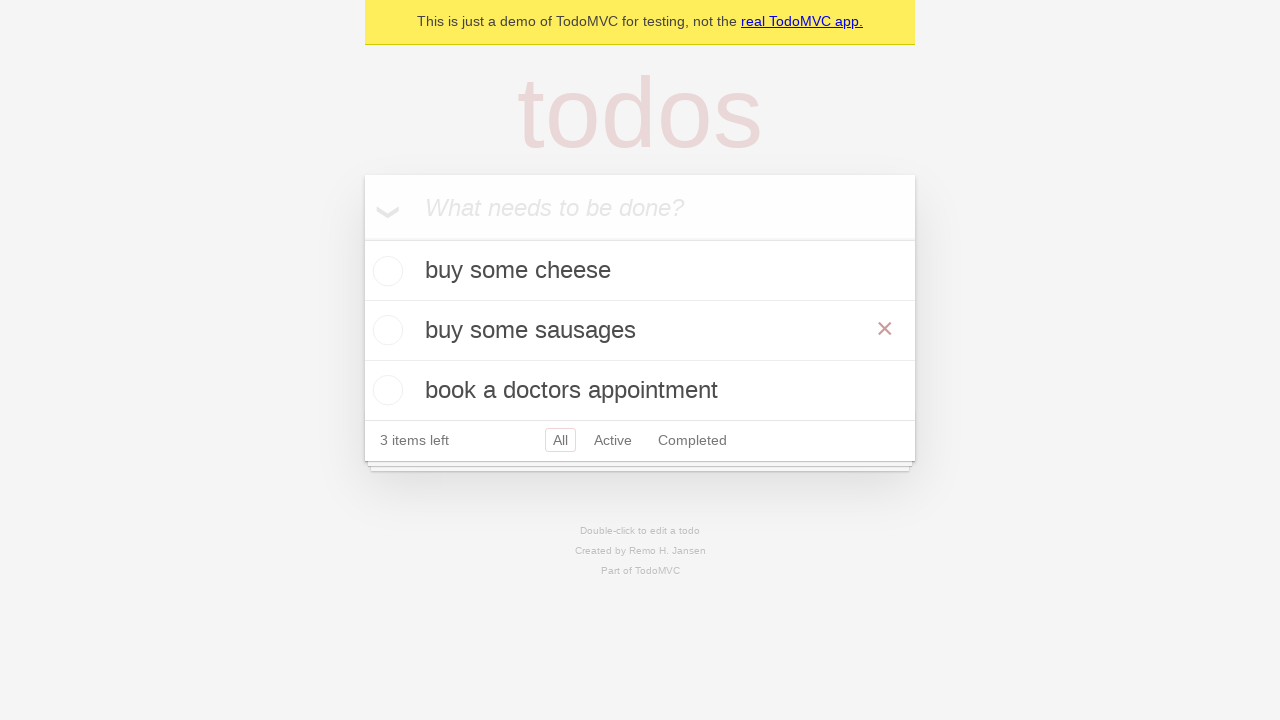

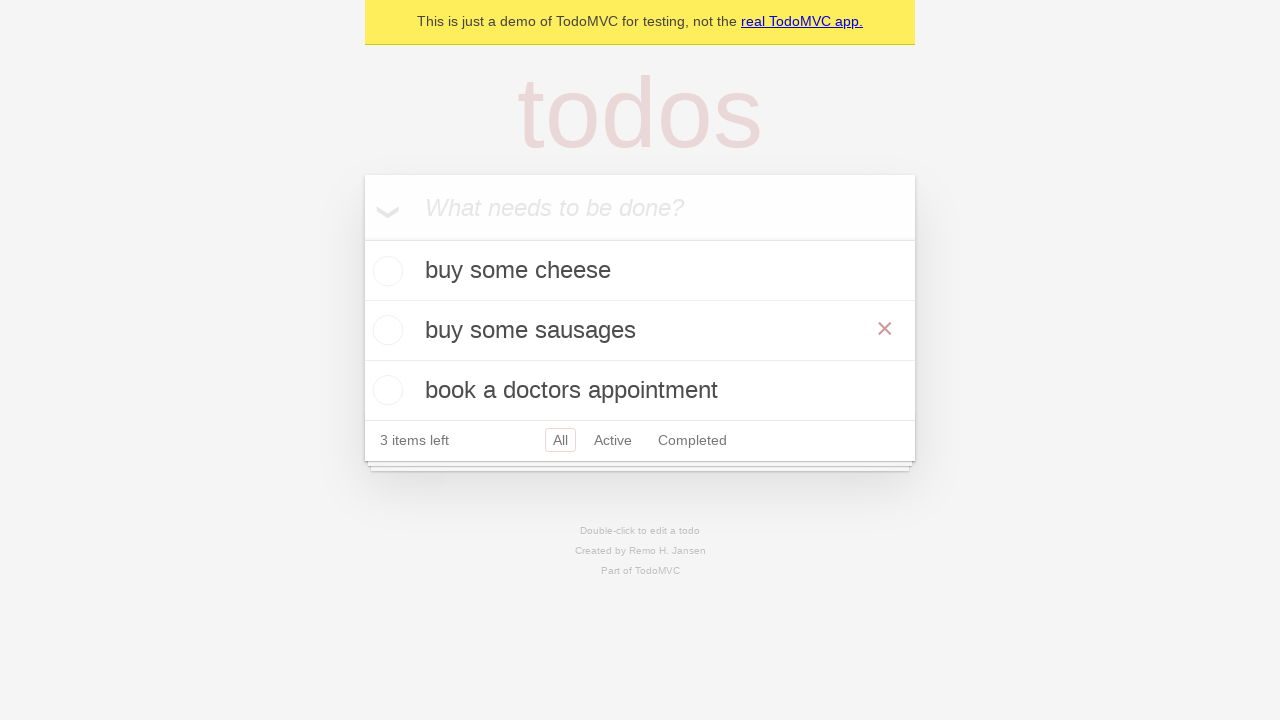